Tests a secure password checker tool by entering a password and verifying that password strength feedback/issues are displayed

Starting URL: https://practice.expandtesting.com/secure-password-checker

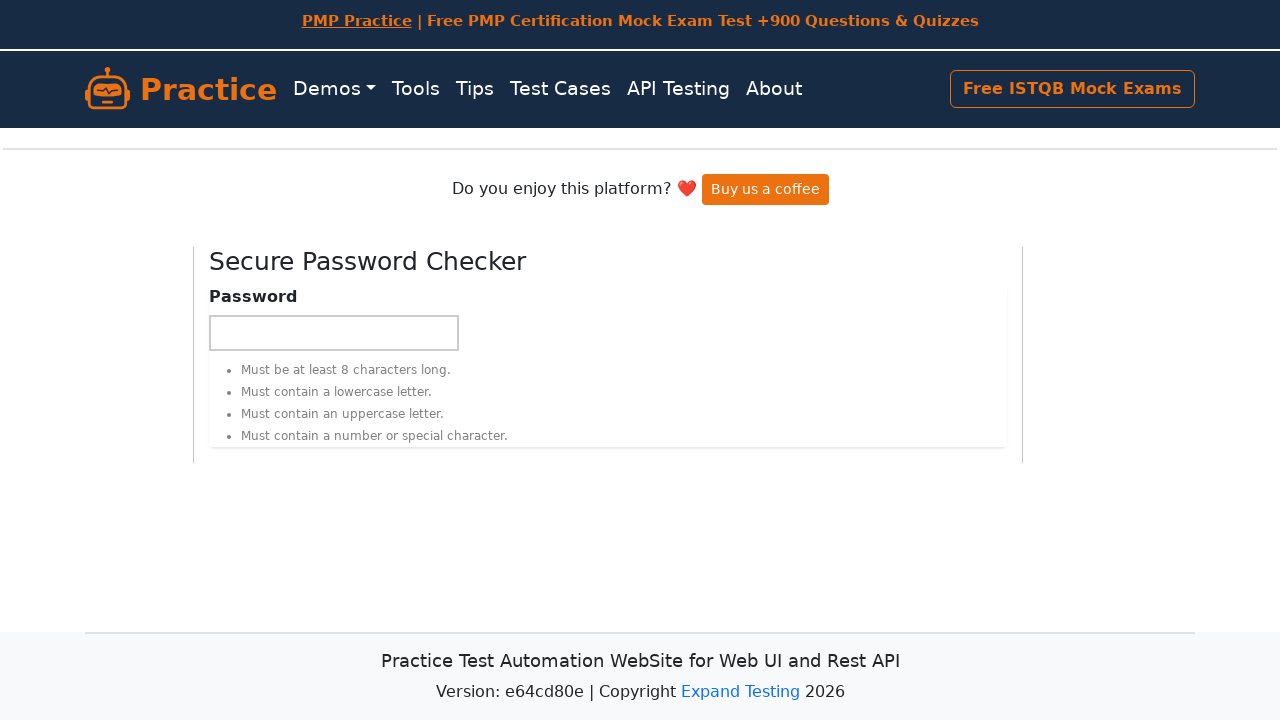

Entered test password 'MyTest@Pass123' in password field on .password
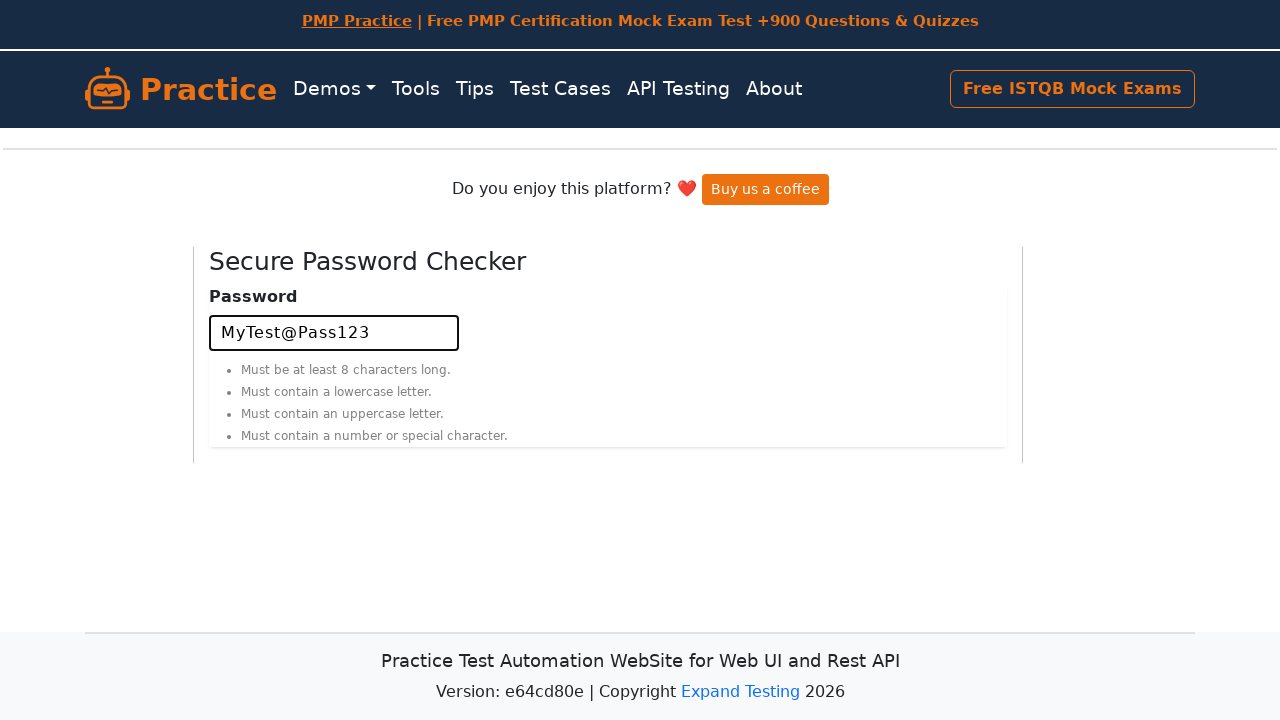

Password strength feedback helper text appeared
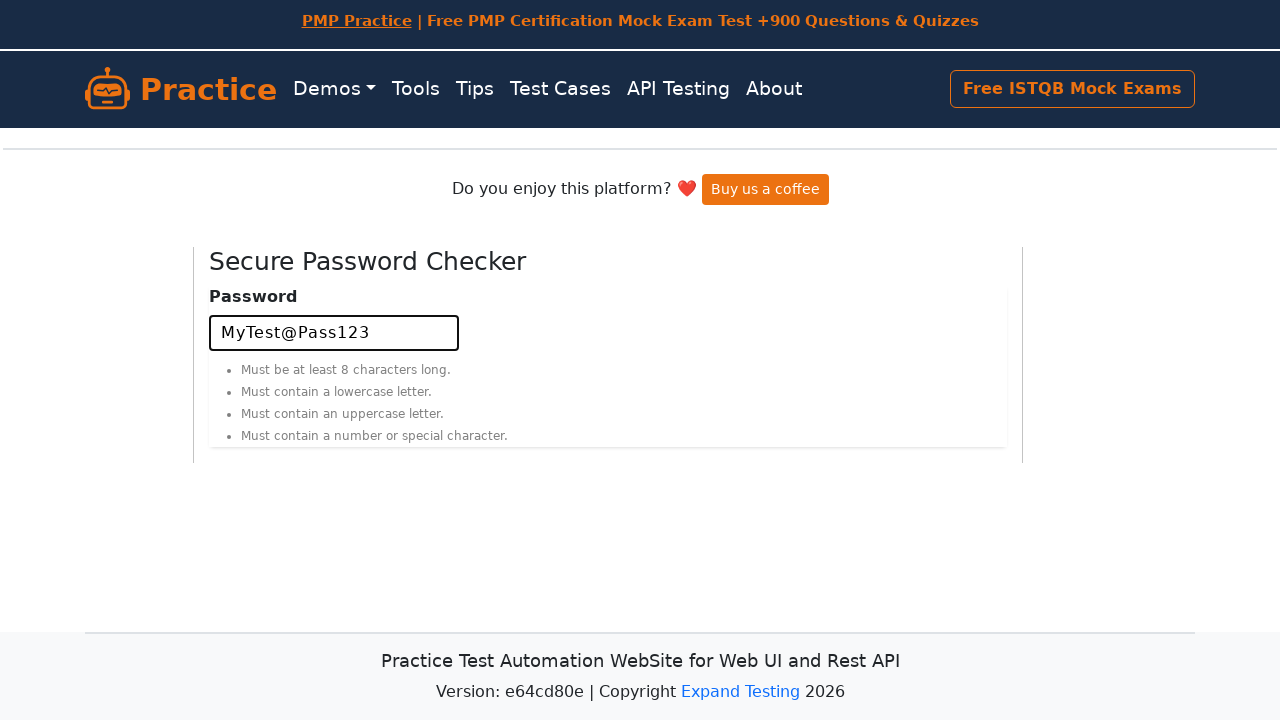

Retrieved password strength feedback items (count: 4)
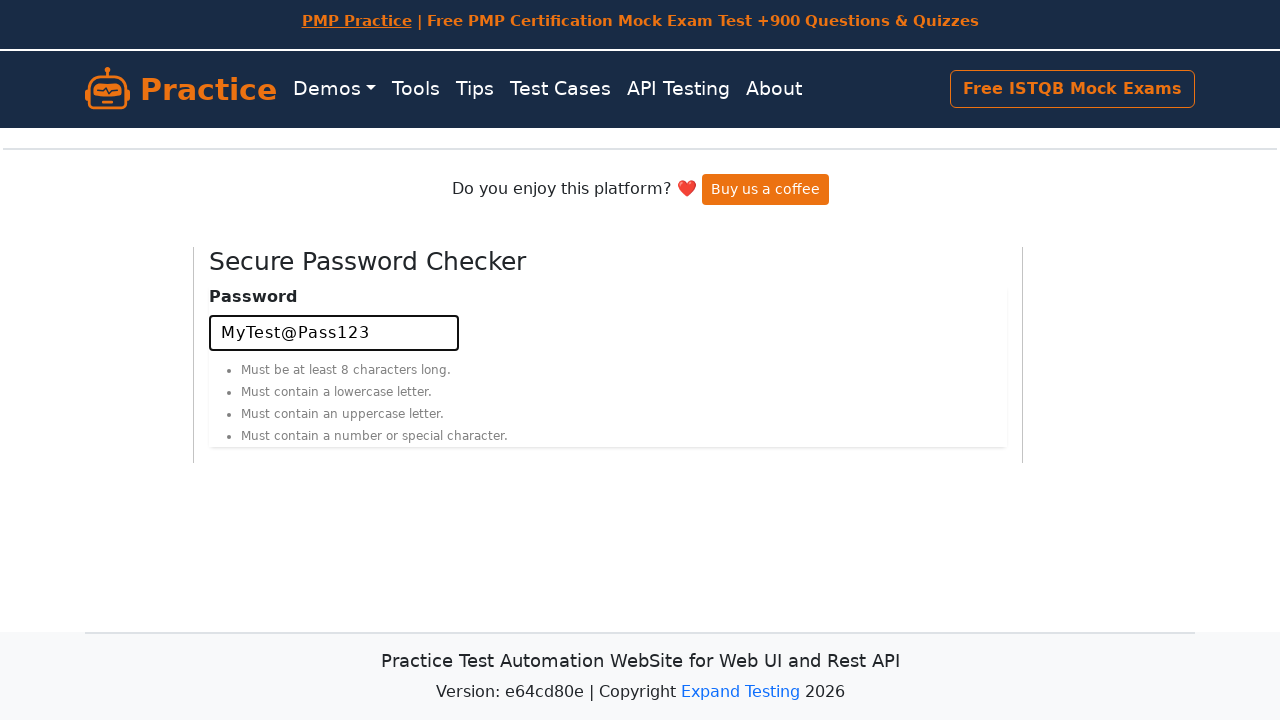

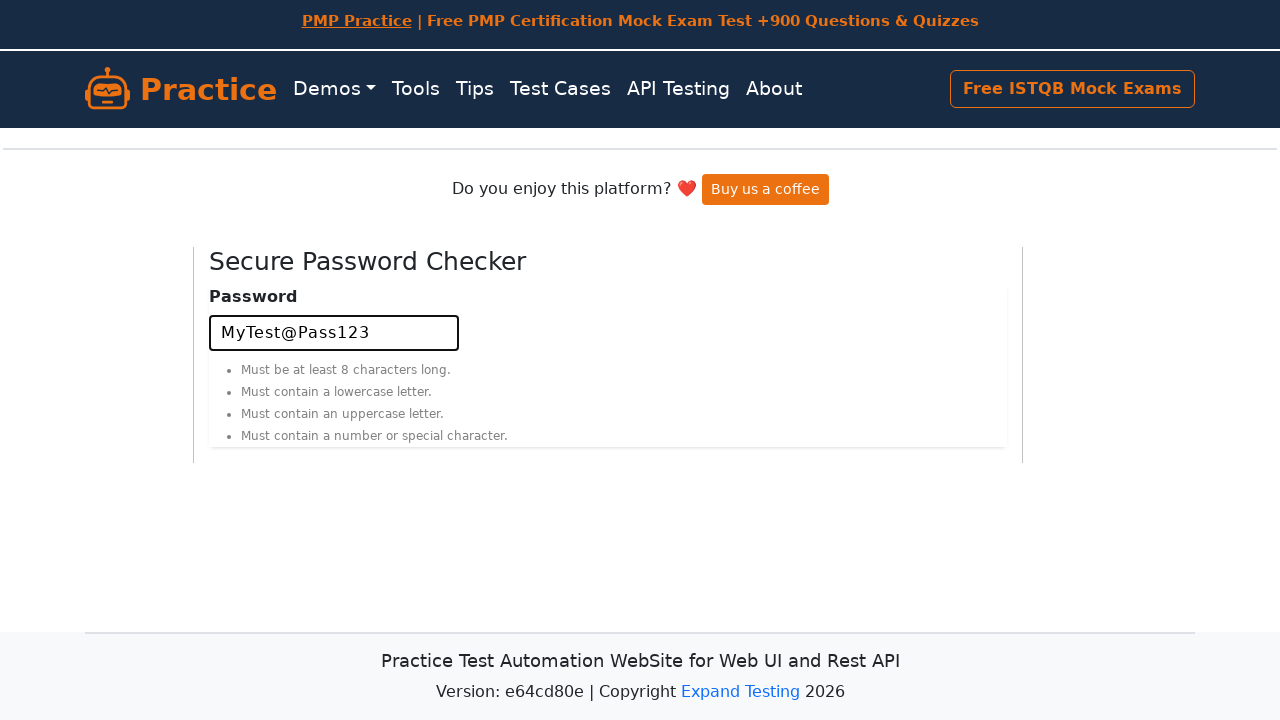